Opens the OrangeHRM homepage and verifies that the logo image in the navigation bar is displayed correctly.

Starting URL: https://www.orangehrm.com/

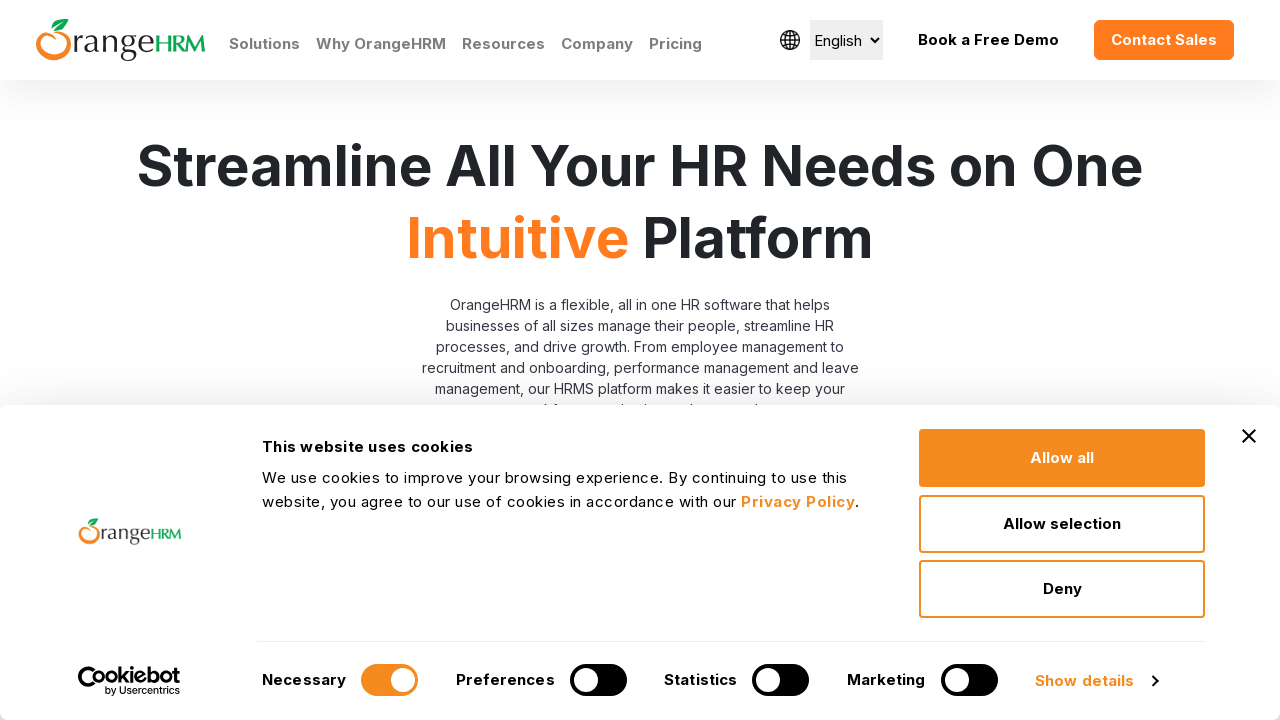

Navigated to OrangeHRM homepage
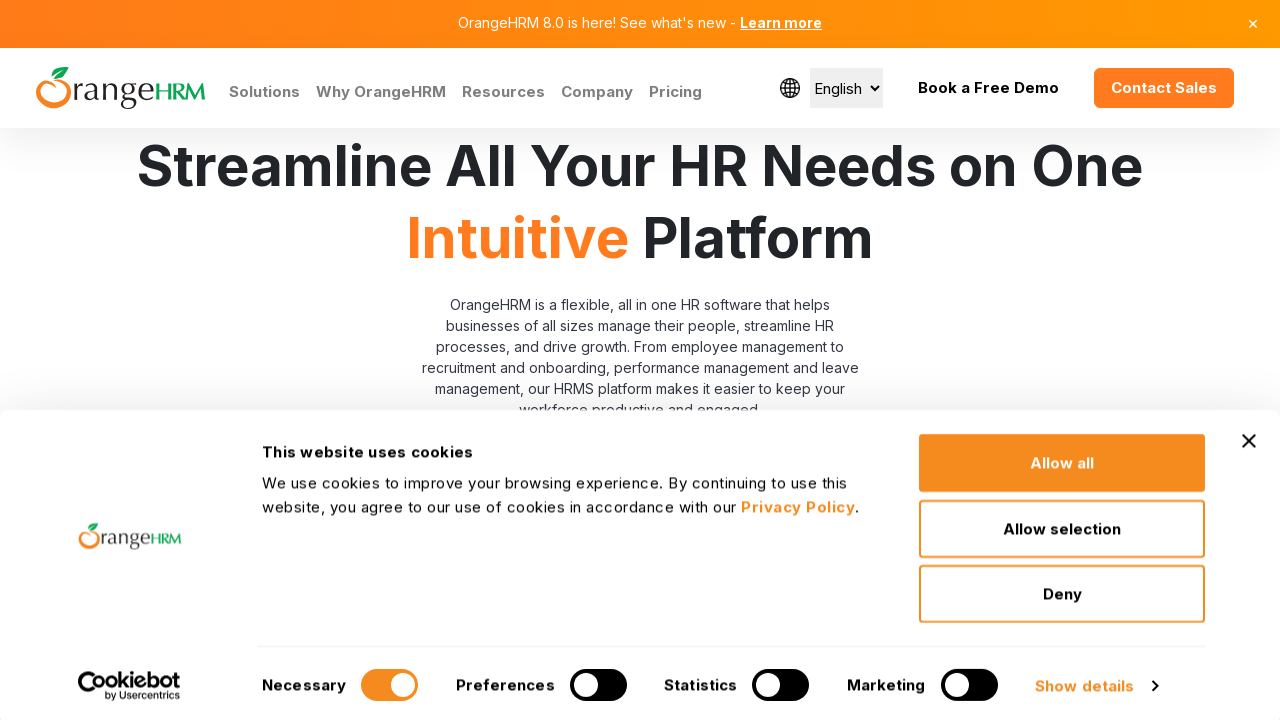

Logo image in navigation bar became visible
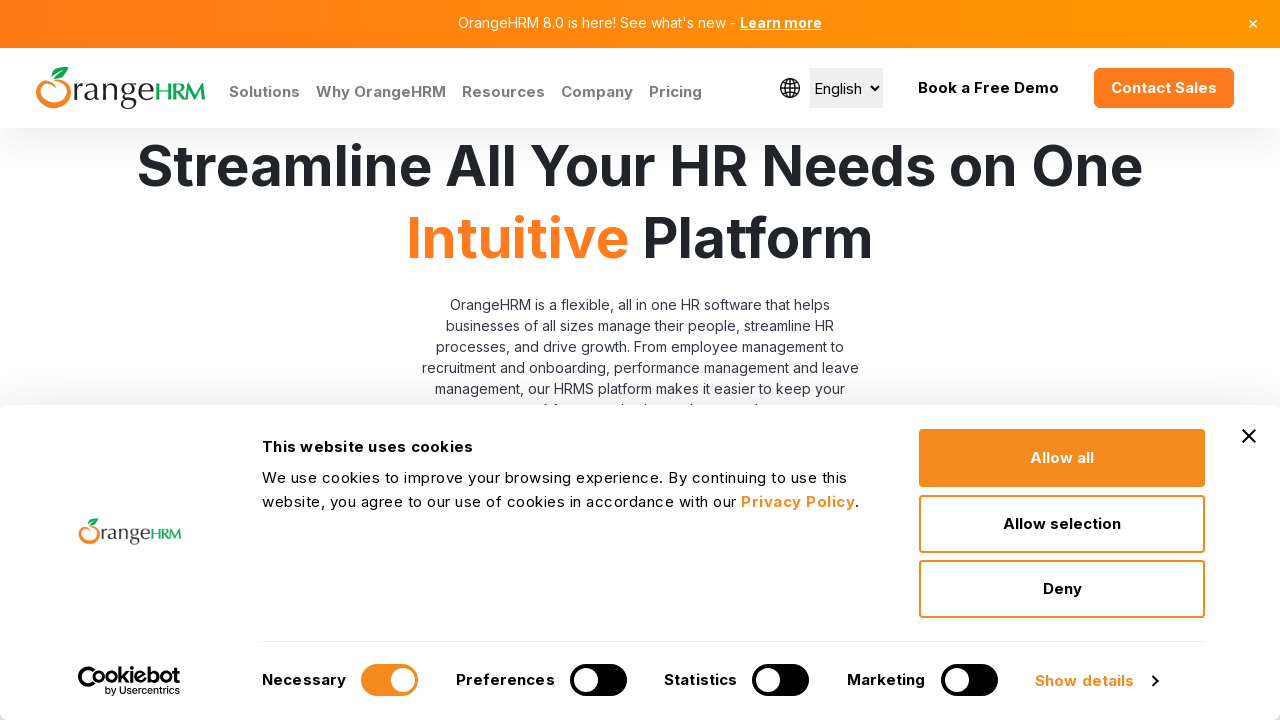

Verified logo image is displayed in navigation bar
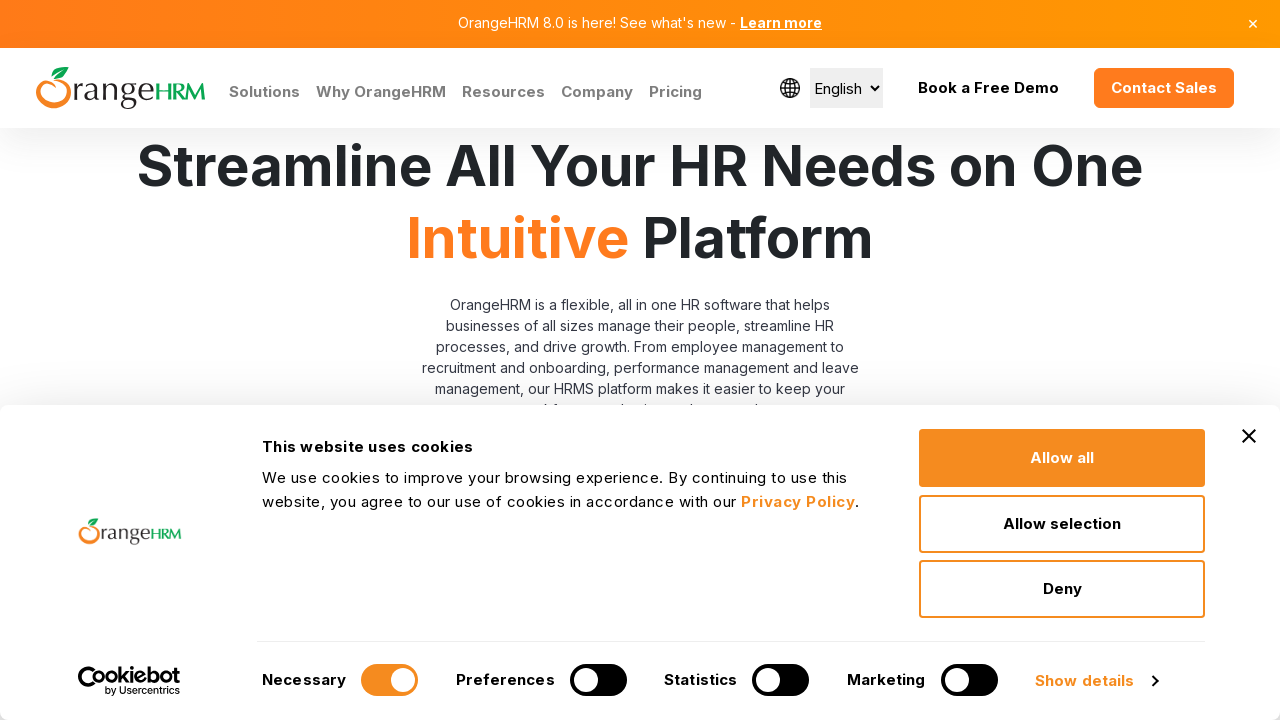

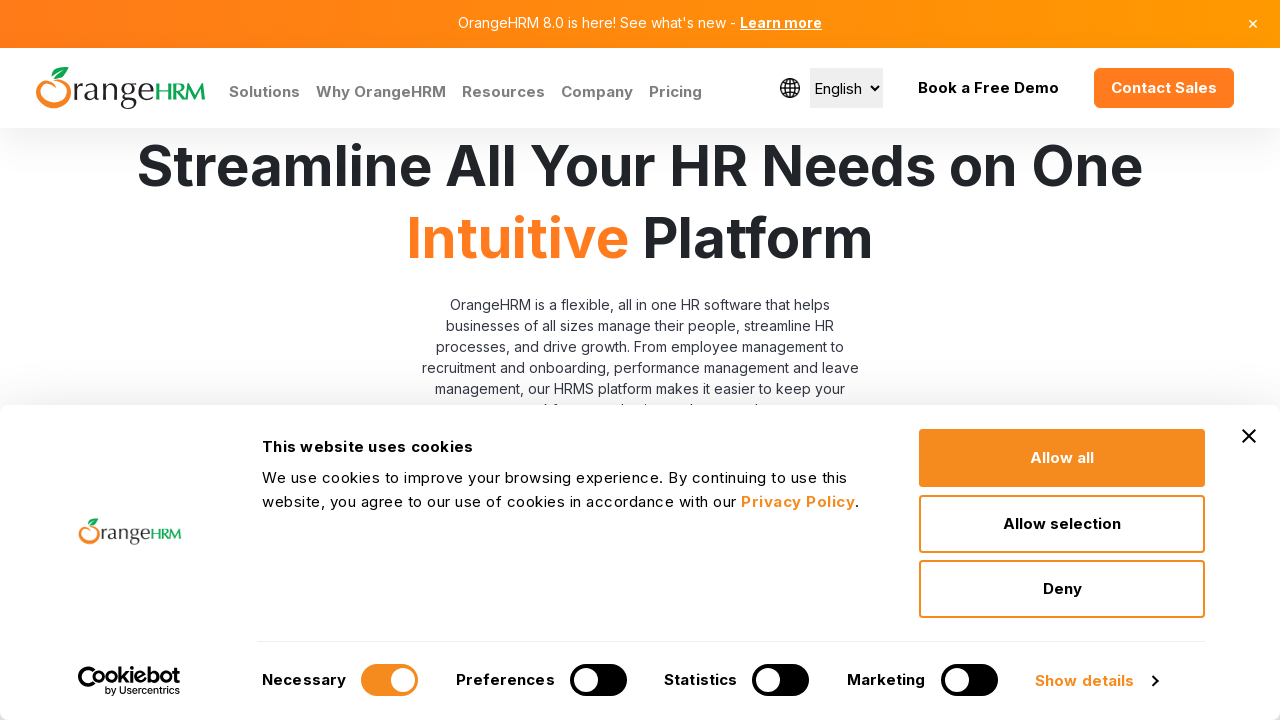